Tests a simple form by filling in first name and last name fields, then clicking a submit button

Starting URL: https://trytestingthis.netlify.app/

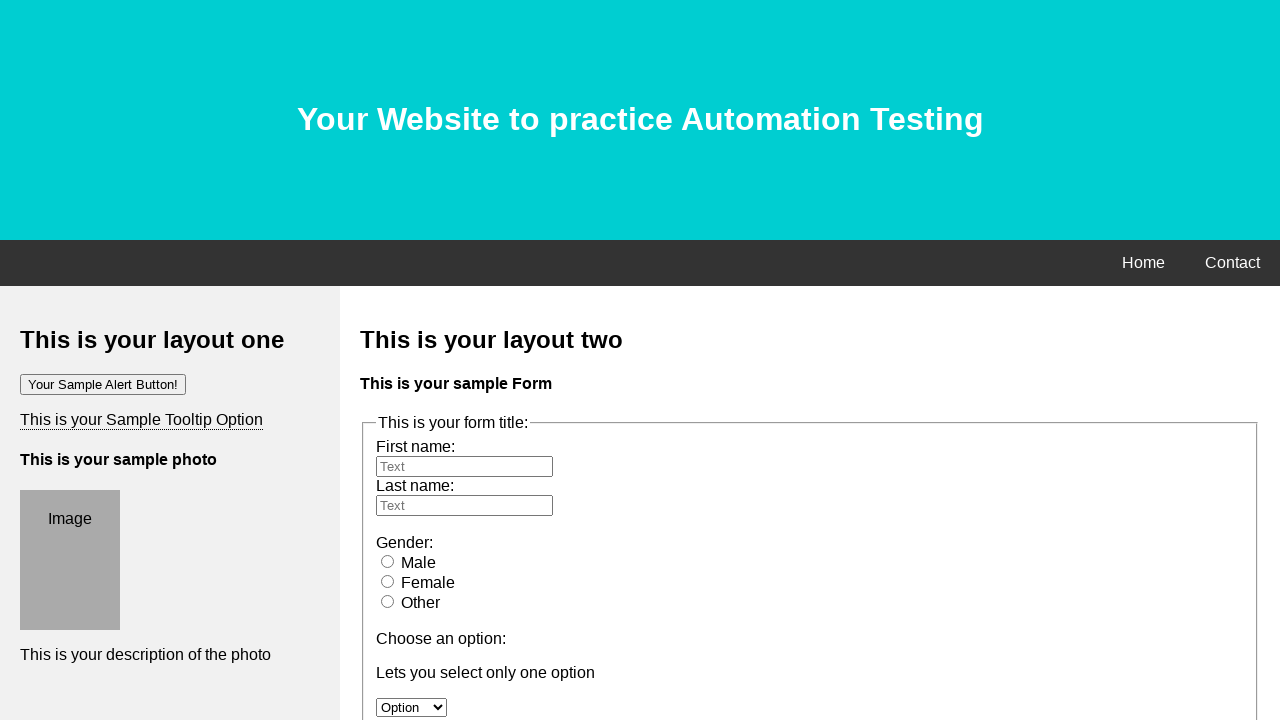

Filled first name field with 'ahsaan' on #fname
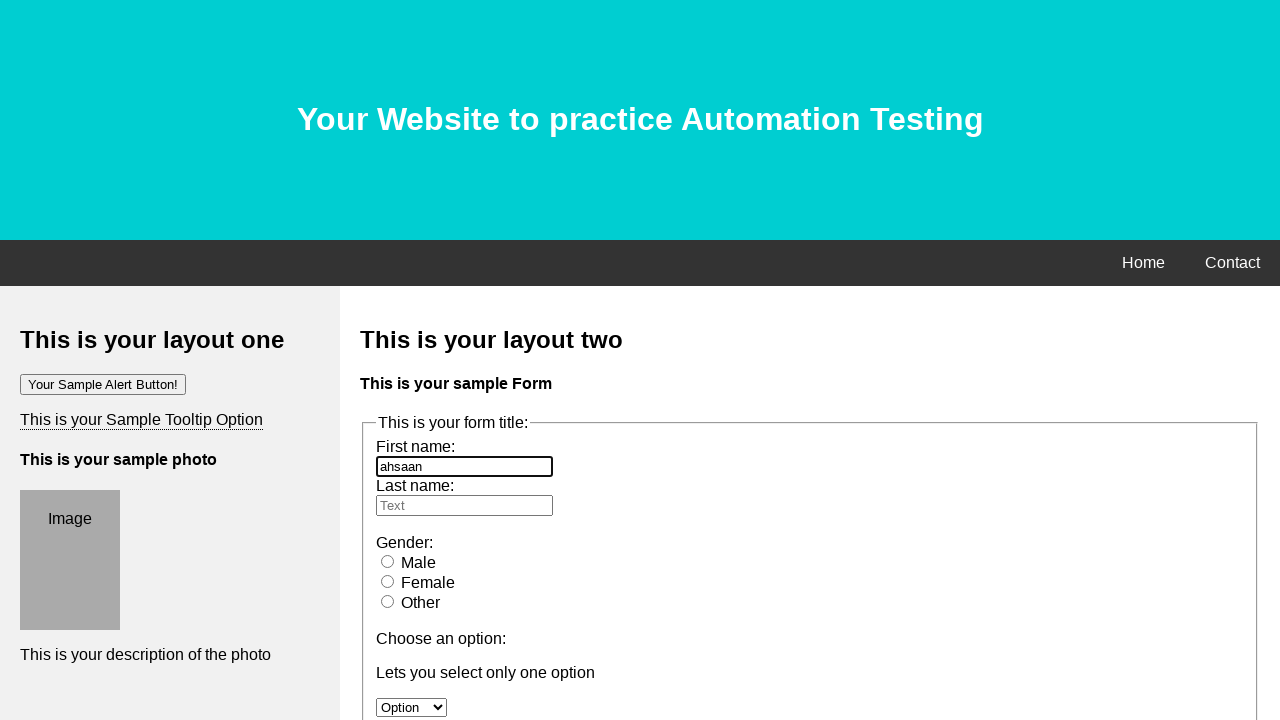

Filled last name field with 'hassan' on #lname
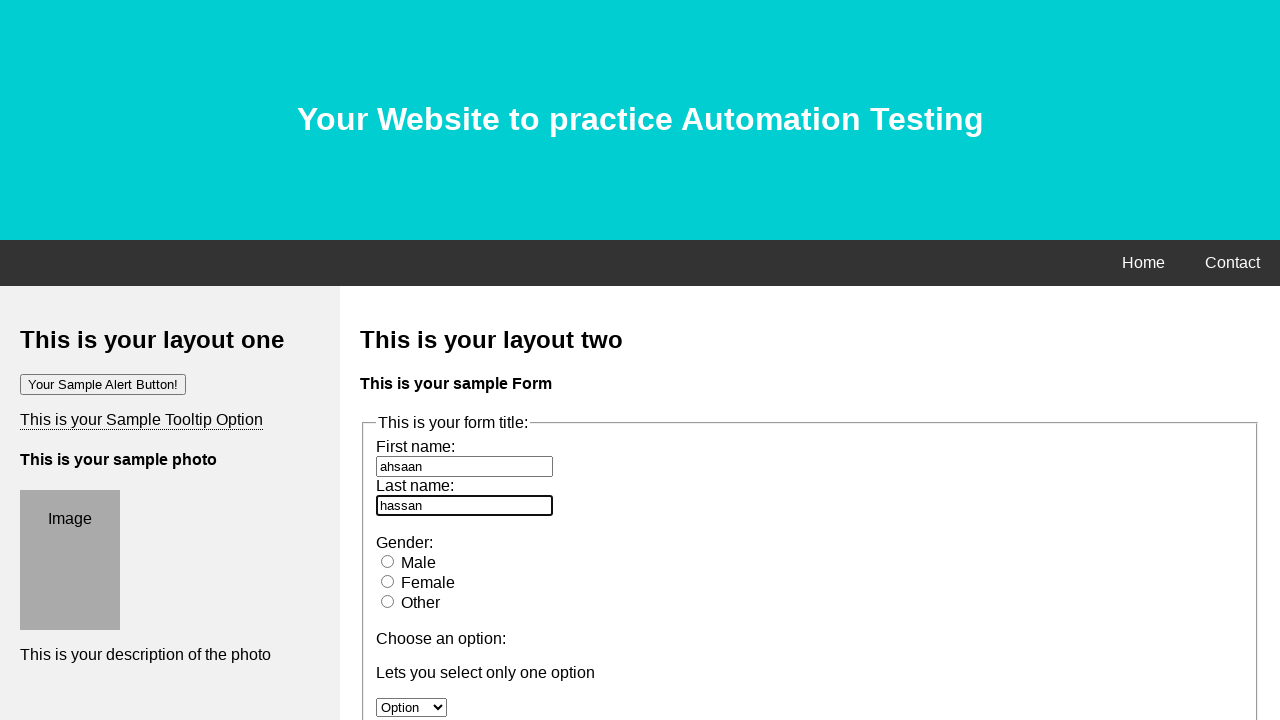

Clicked the submit button at (404, 361) on button.btn.btn-success
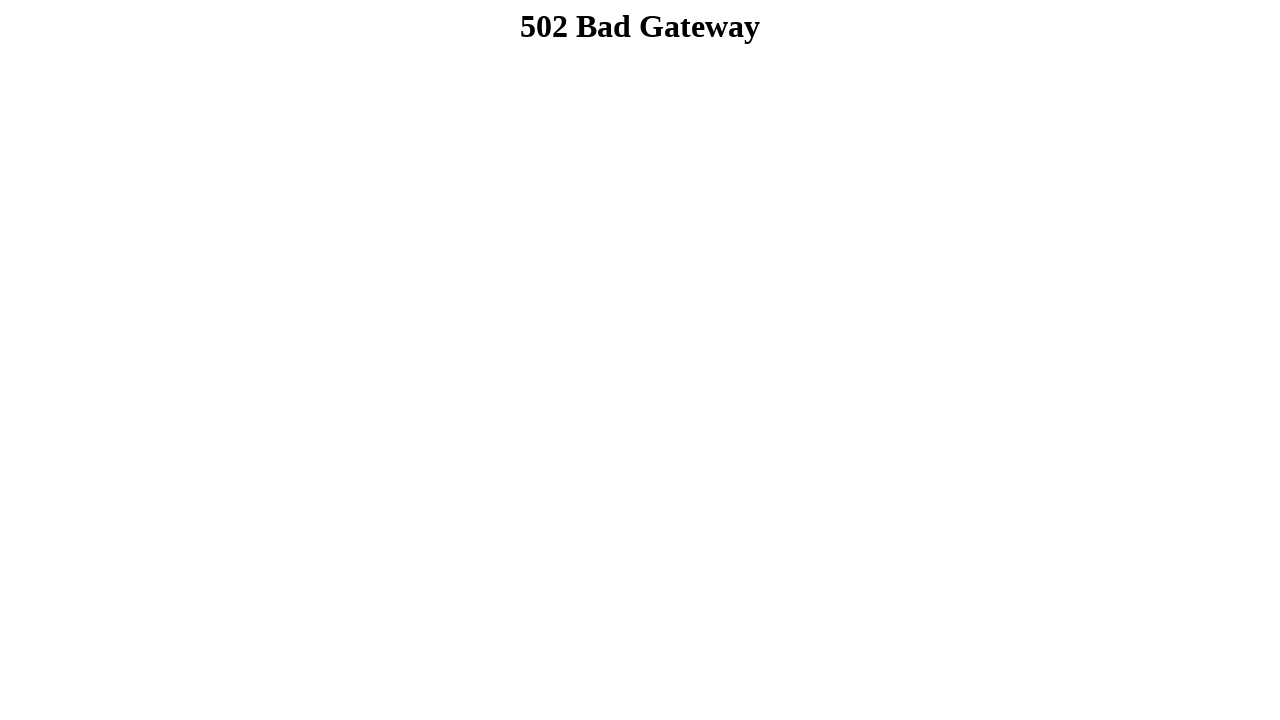

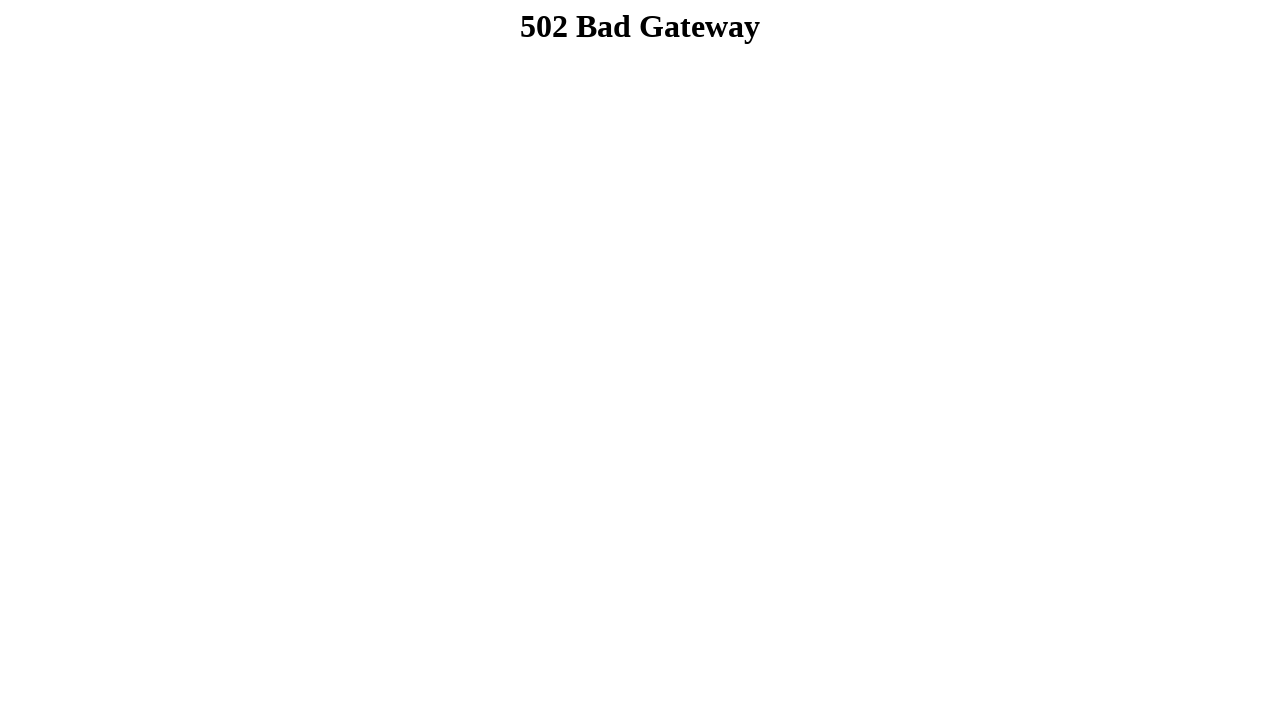